Tests the vocabulary search functionality on the Brazilian Academy of Letters website by entering a word in the search box, clicking the search button, and waiting for results to appear.

Starting URL: https://www.academia.org.br/print/nossa-lingua/busca-no-vocabulario

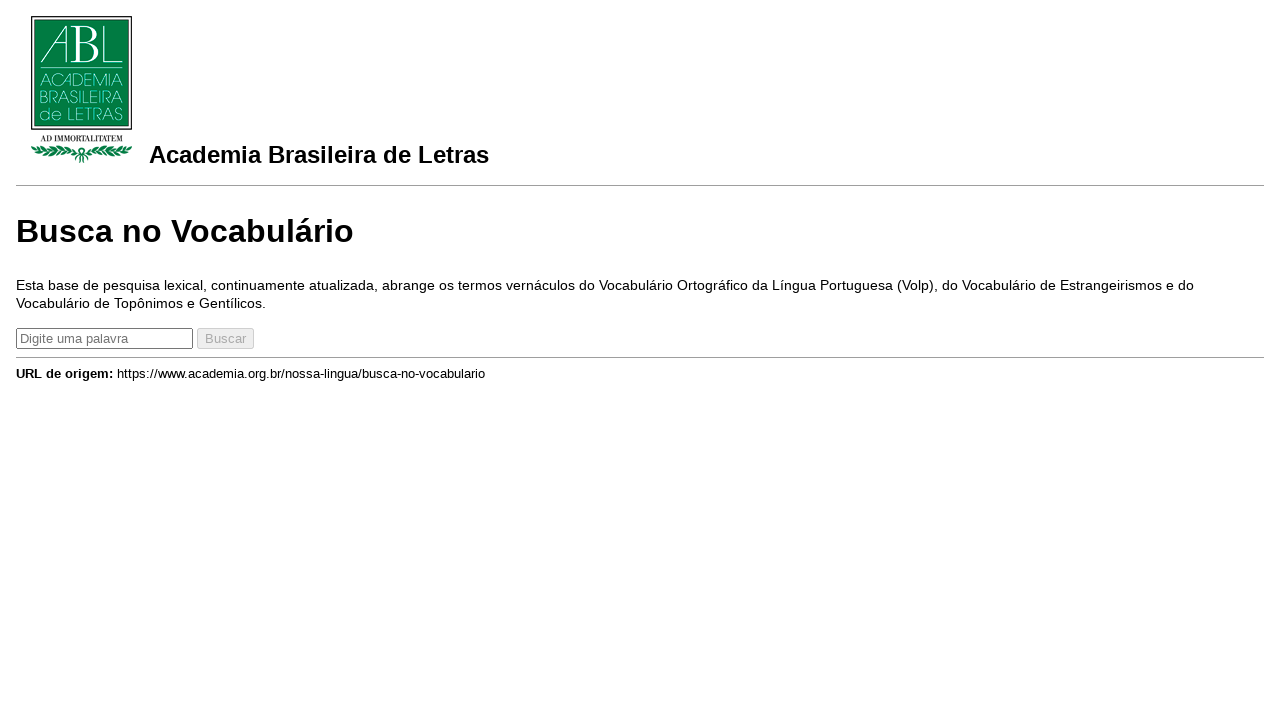

Filled search box with 'linguagem' on input
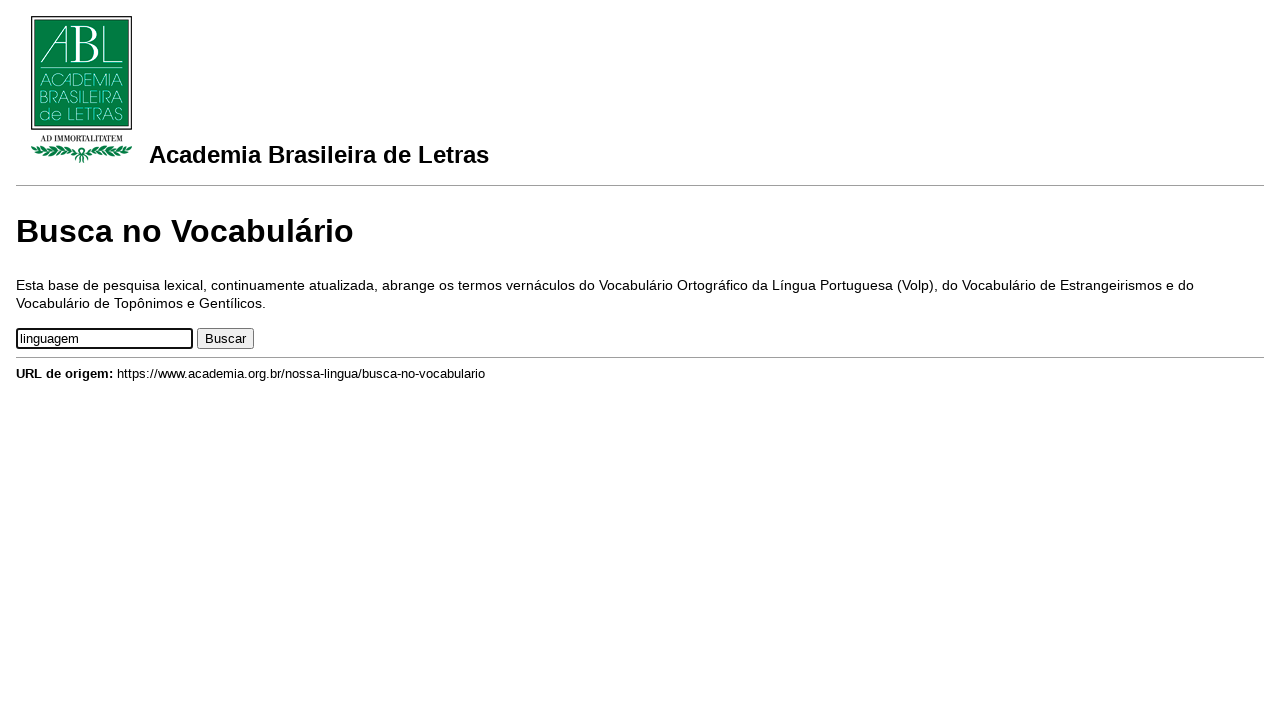

Clicked search button at (226, 339) on button.btn.btn-primary
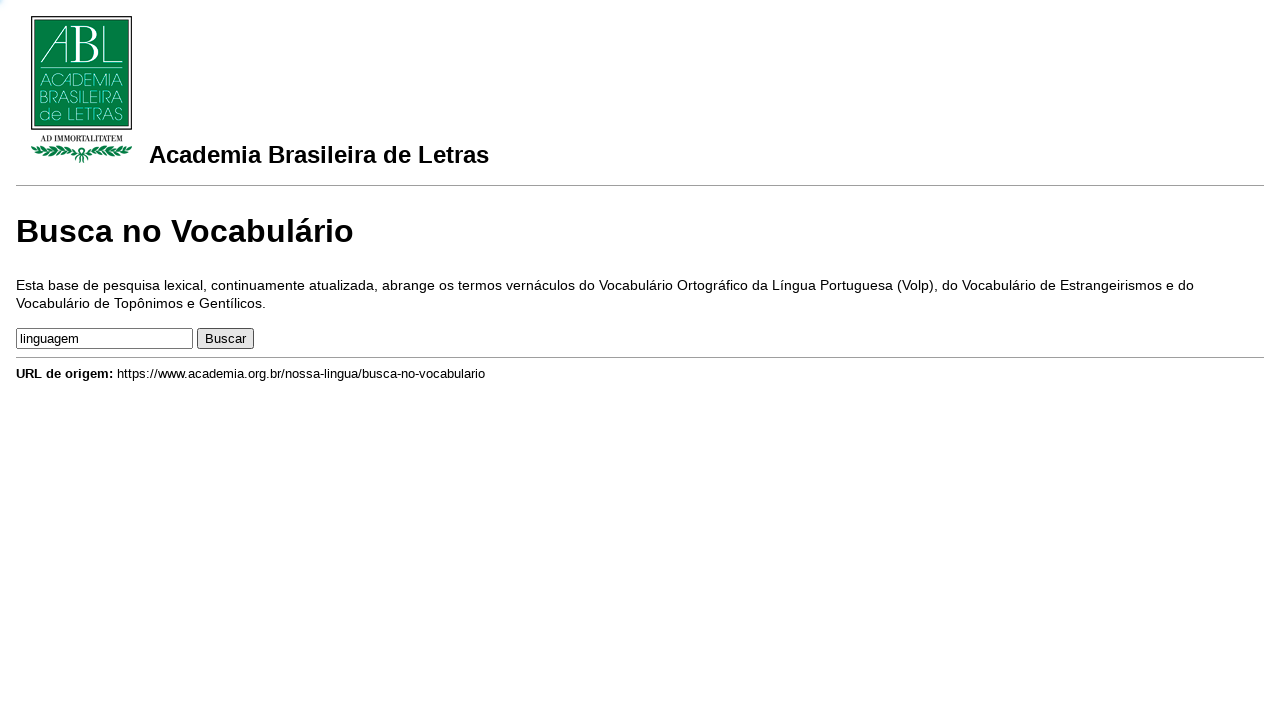

Vocabulary search results loaded with 'linguagem' found
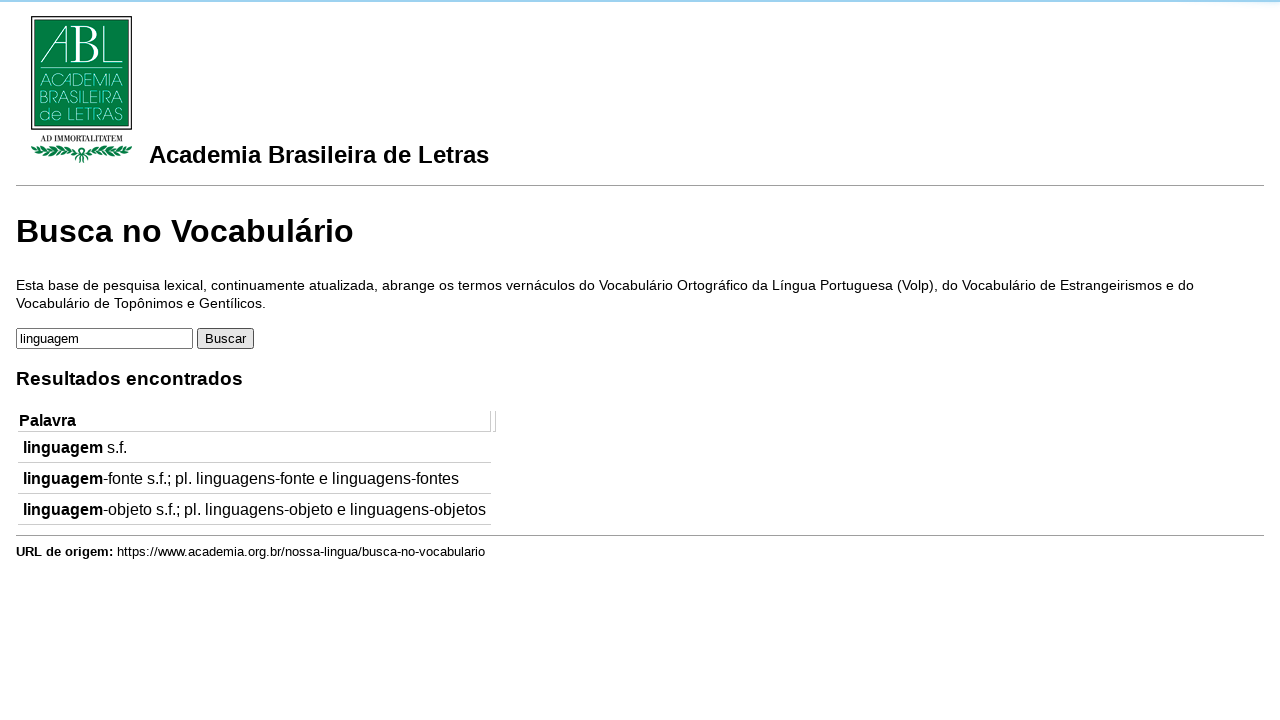

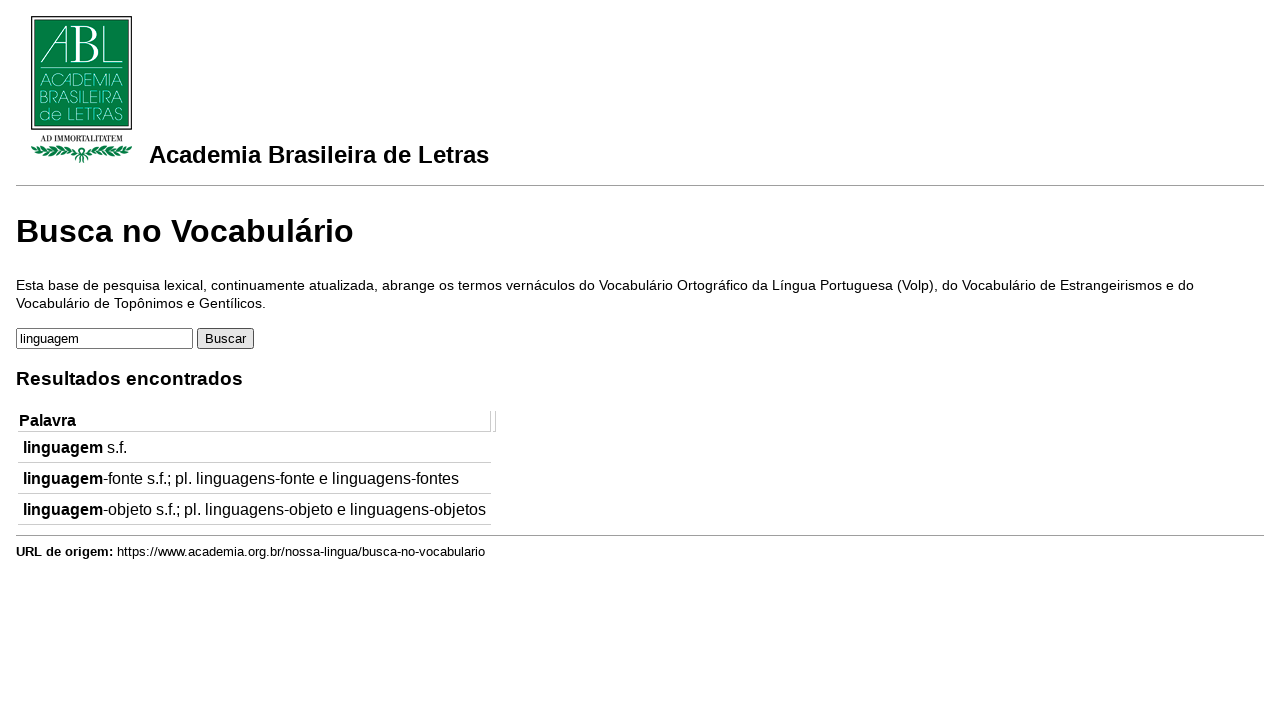